Navigates to a nested frames example page and interacts with frame elements to access content within nested frames

Starting URL: https://the-internet.herokuapp.com/

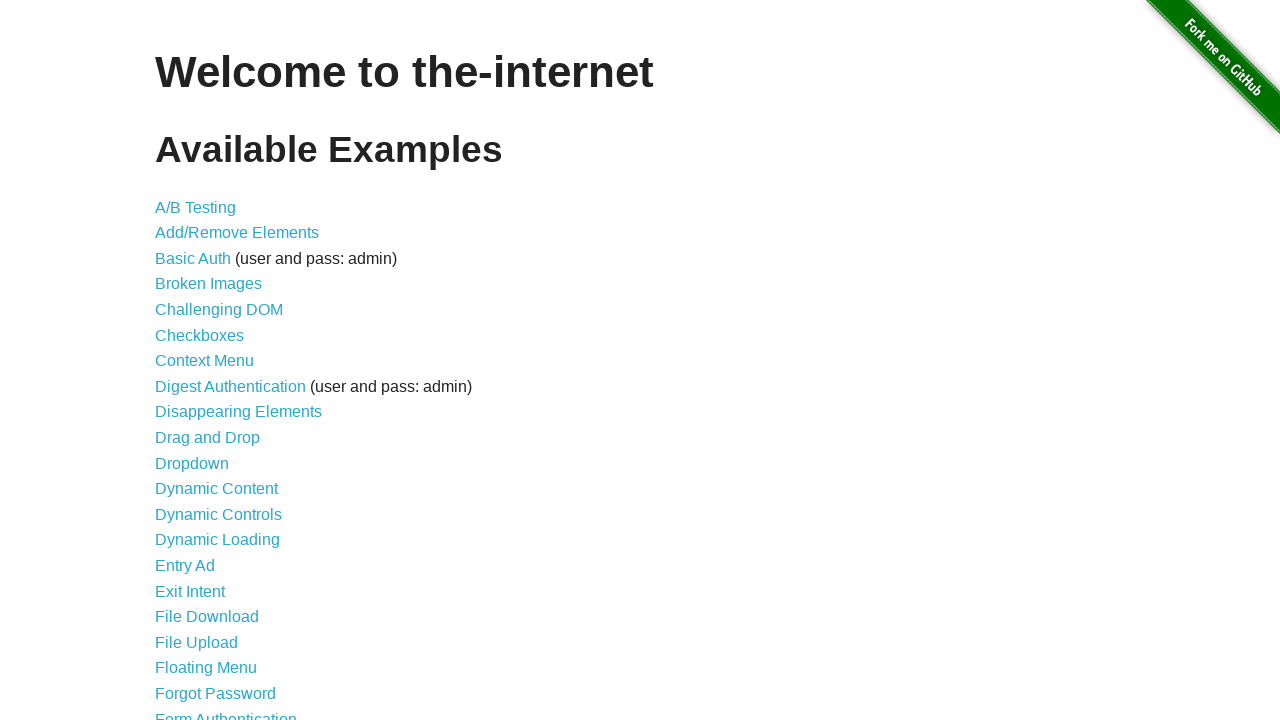

Clicked on Nested Frames link at (210, 395) on text='Nested Frames'
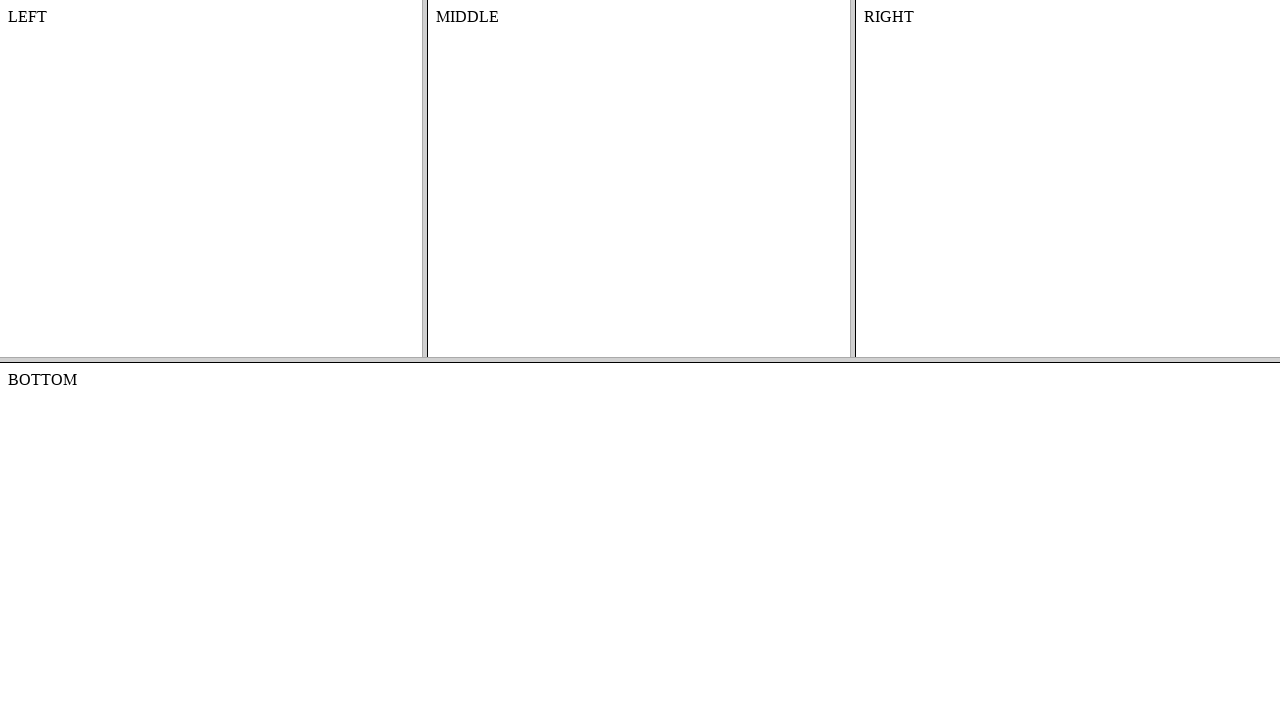

Waited for page to load completely
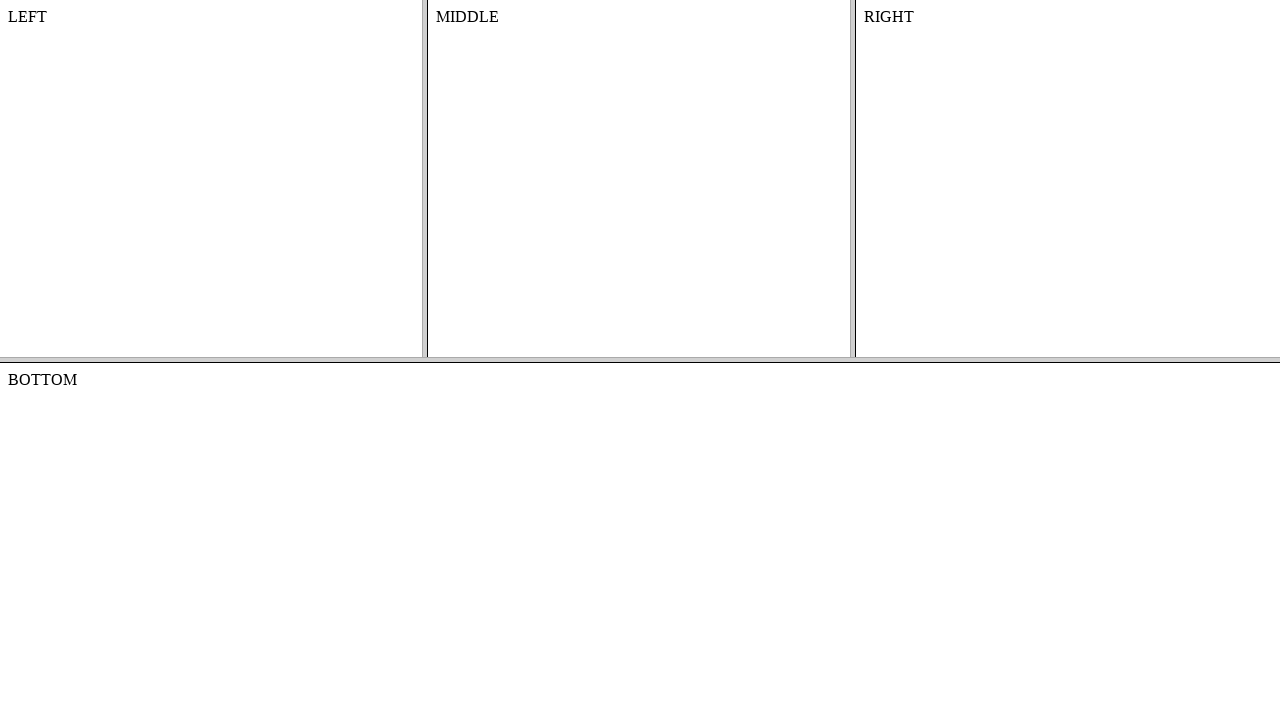

Located the top frame (index 0)
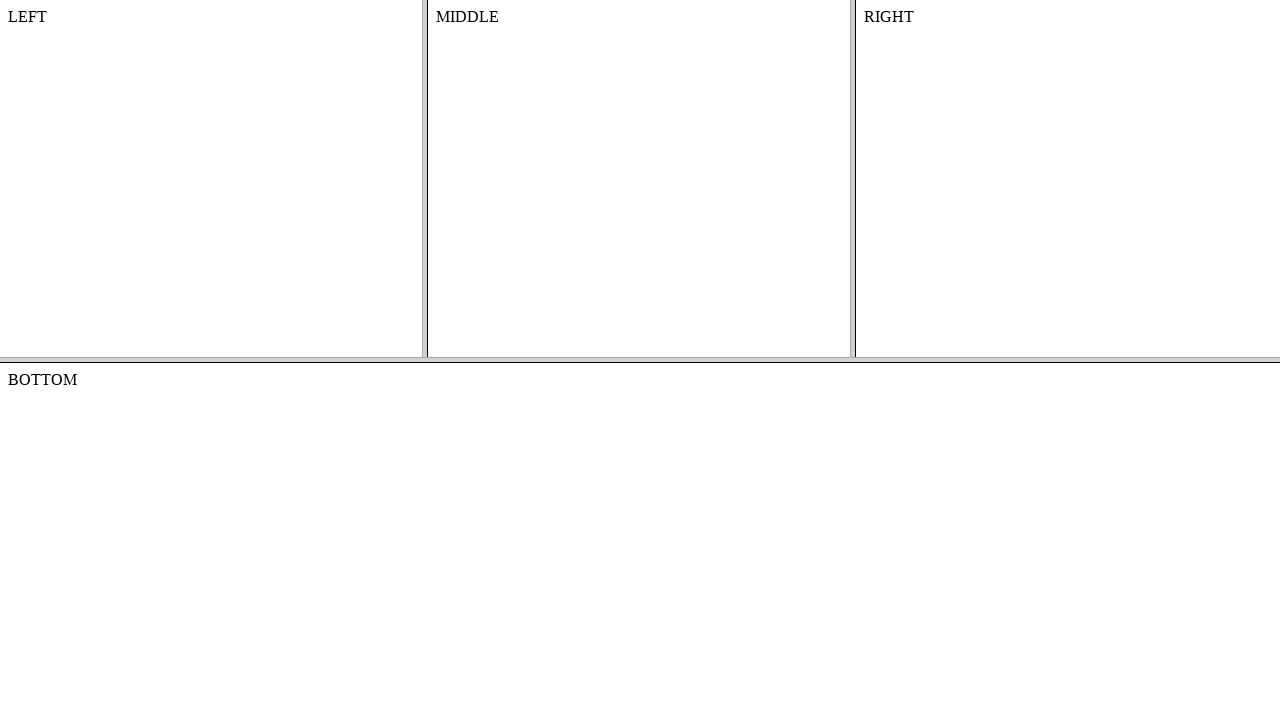

Located the middle frame within the top frame (index 1)
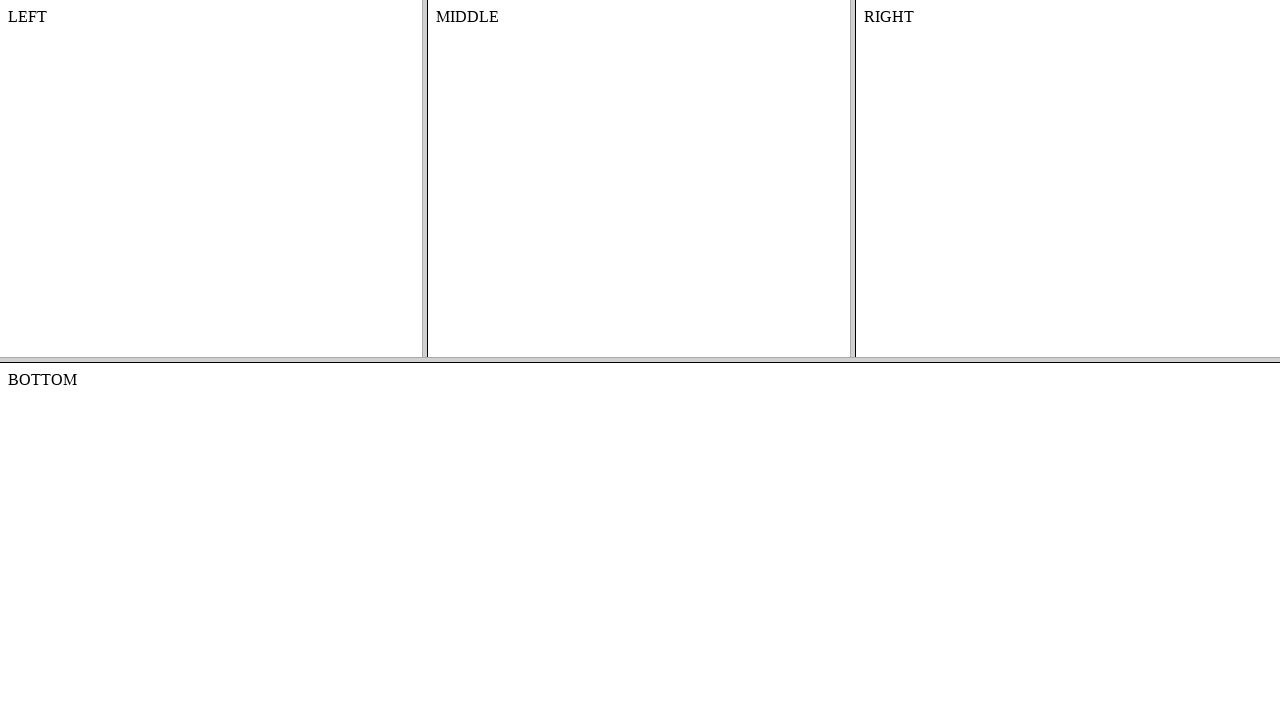

Retrieved text content from nested frame: 'MIDDLE'
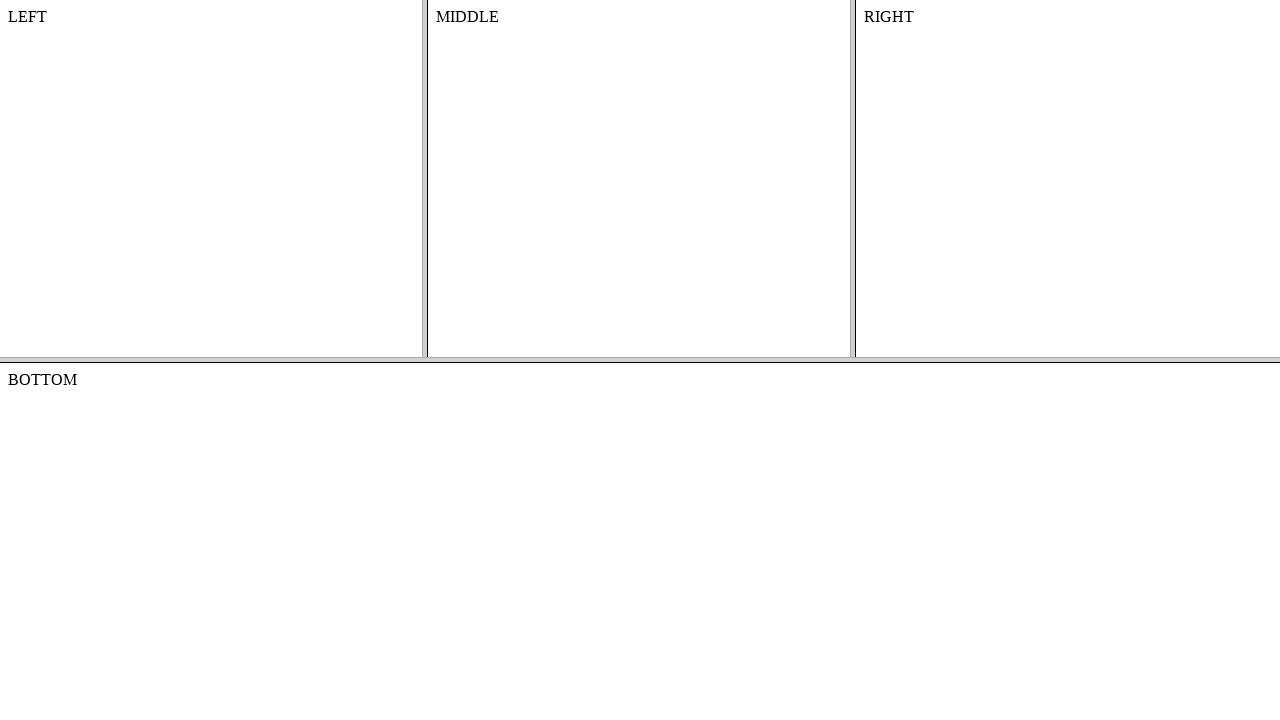

Printed frame content to console
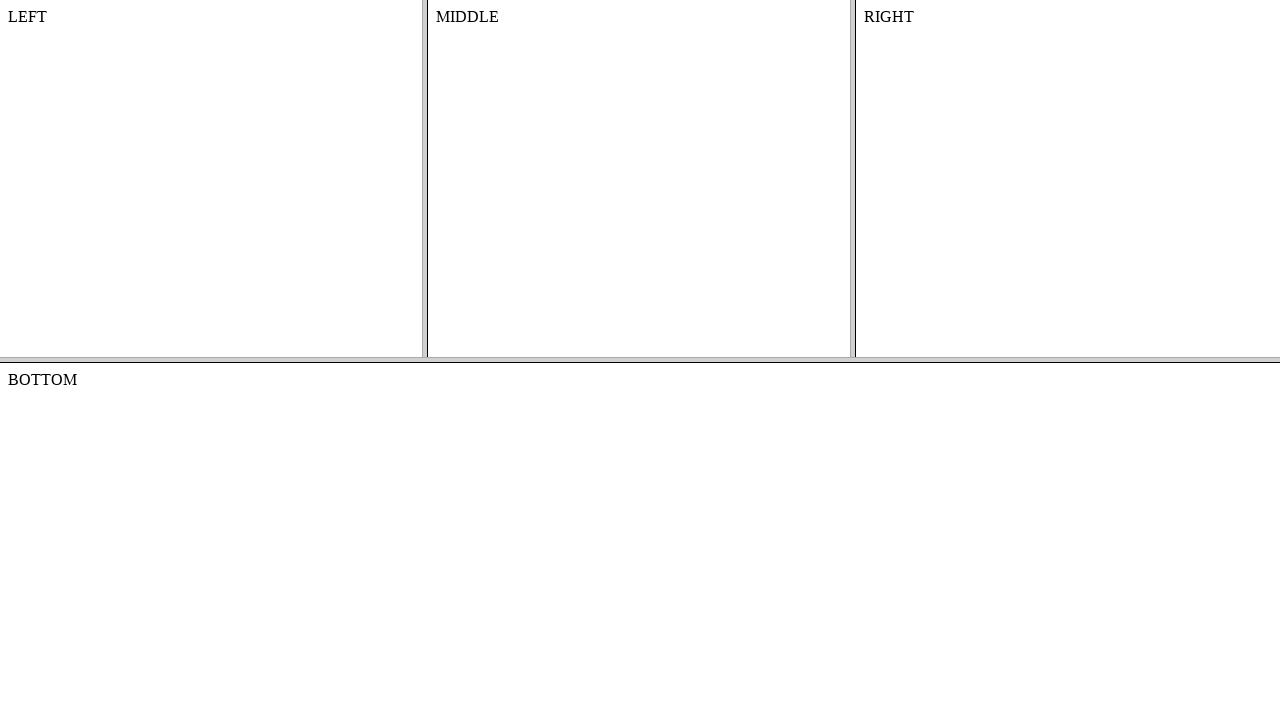

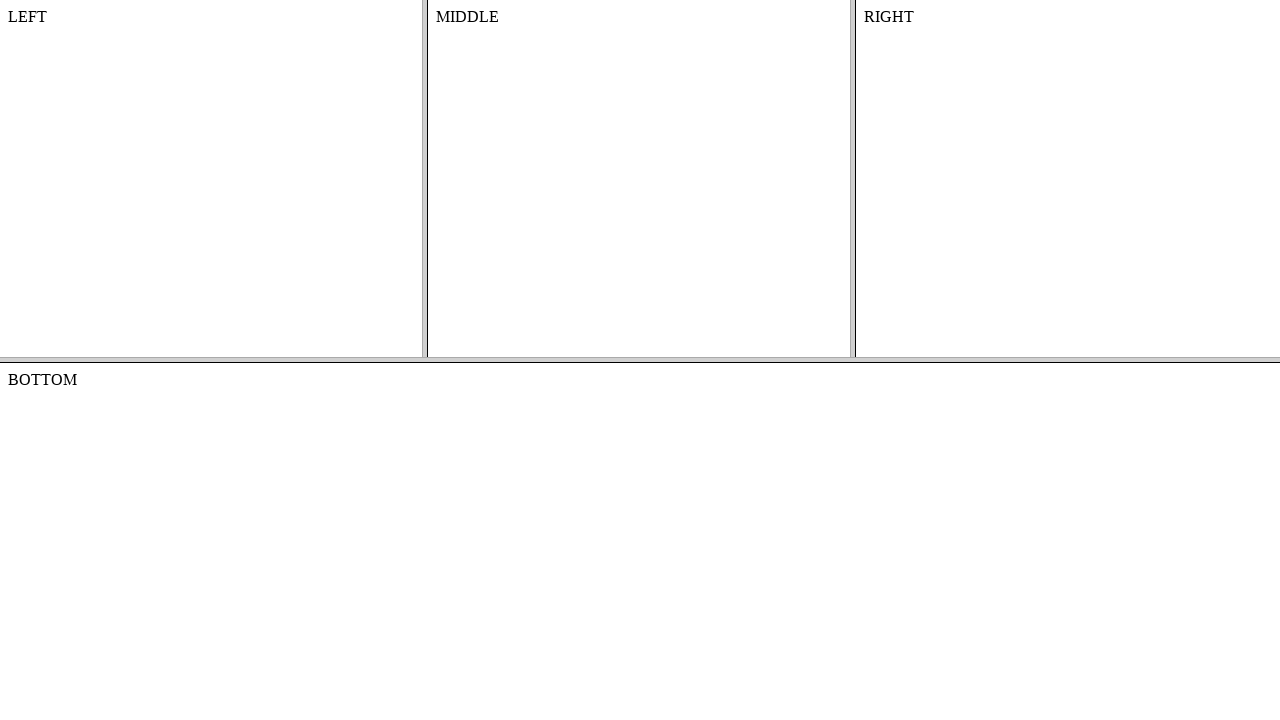